Tests a demo form on QSpiders demo application by filling in name, email, and password fields, then submitting the form.

Starting URL: https://demoapps.qspiders.com/ui?scenario=1

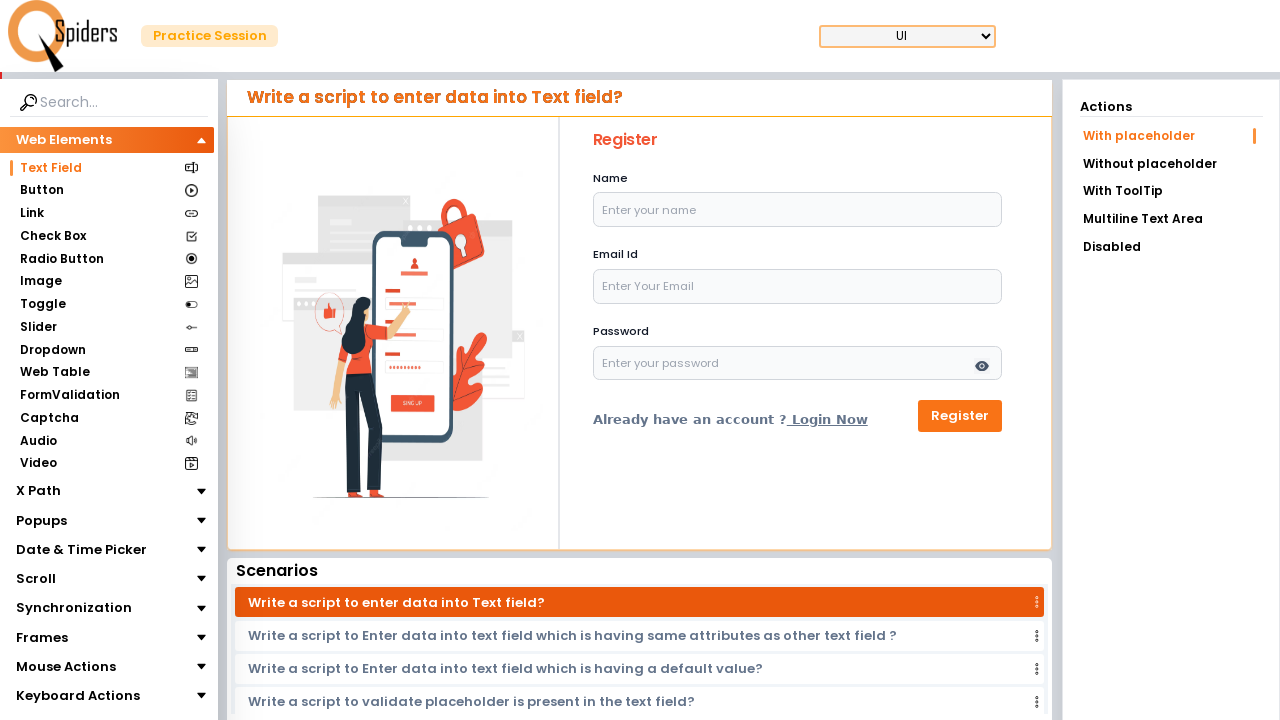

Waited for page to load (networkidle)
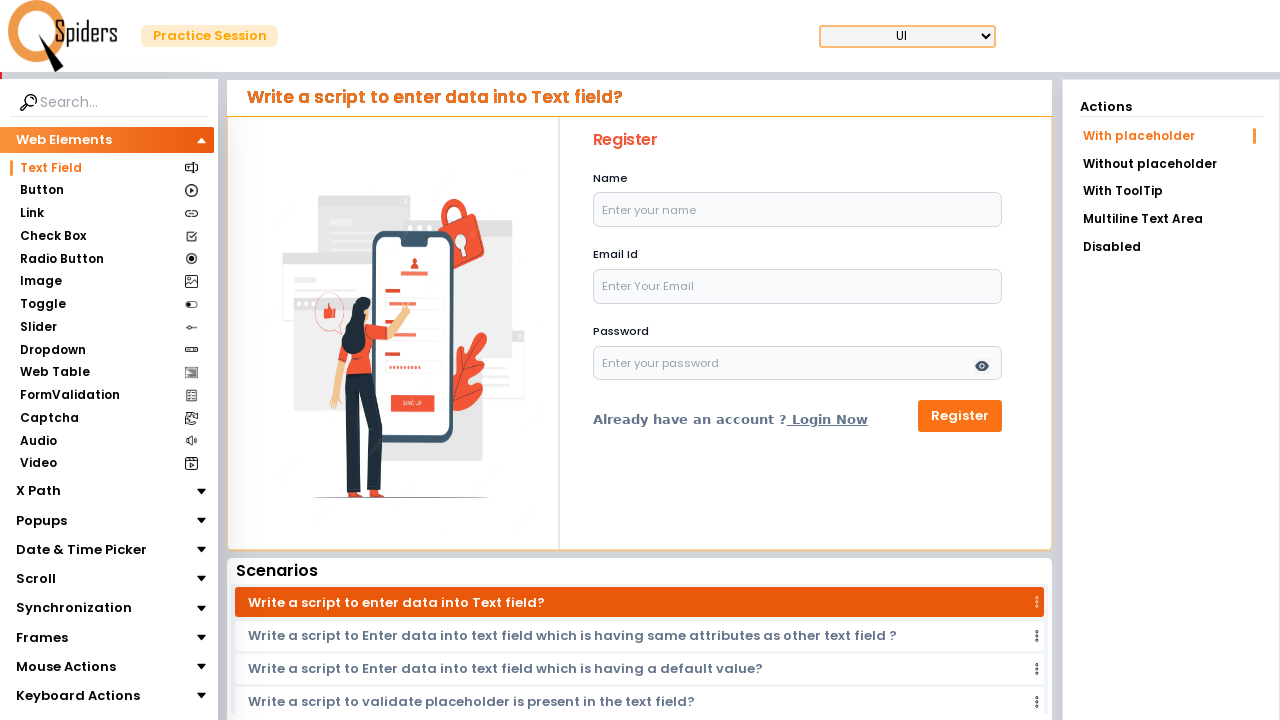

Clicked on list item at (1171, 136) on li.cursor-pointer
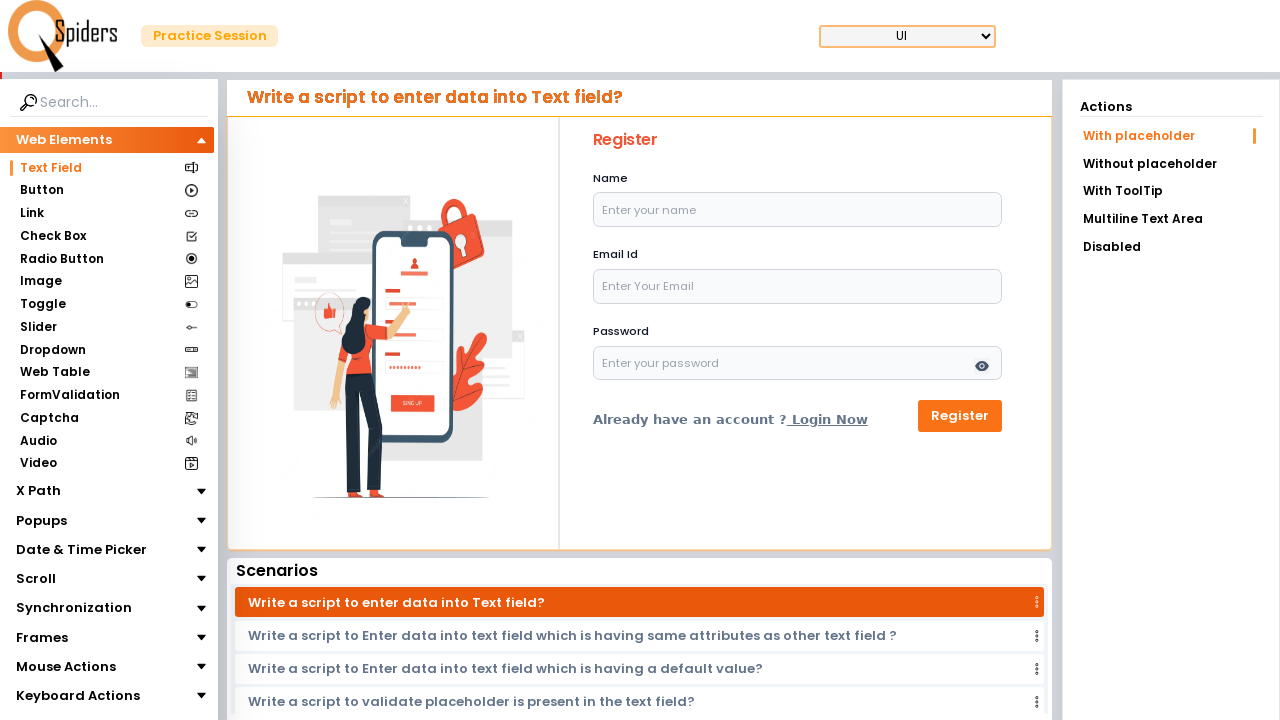

Filled name field with 'Anil' on input#name
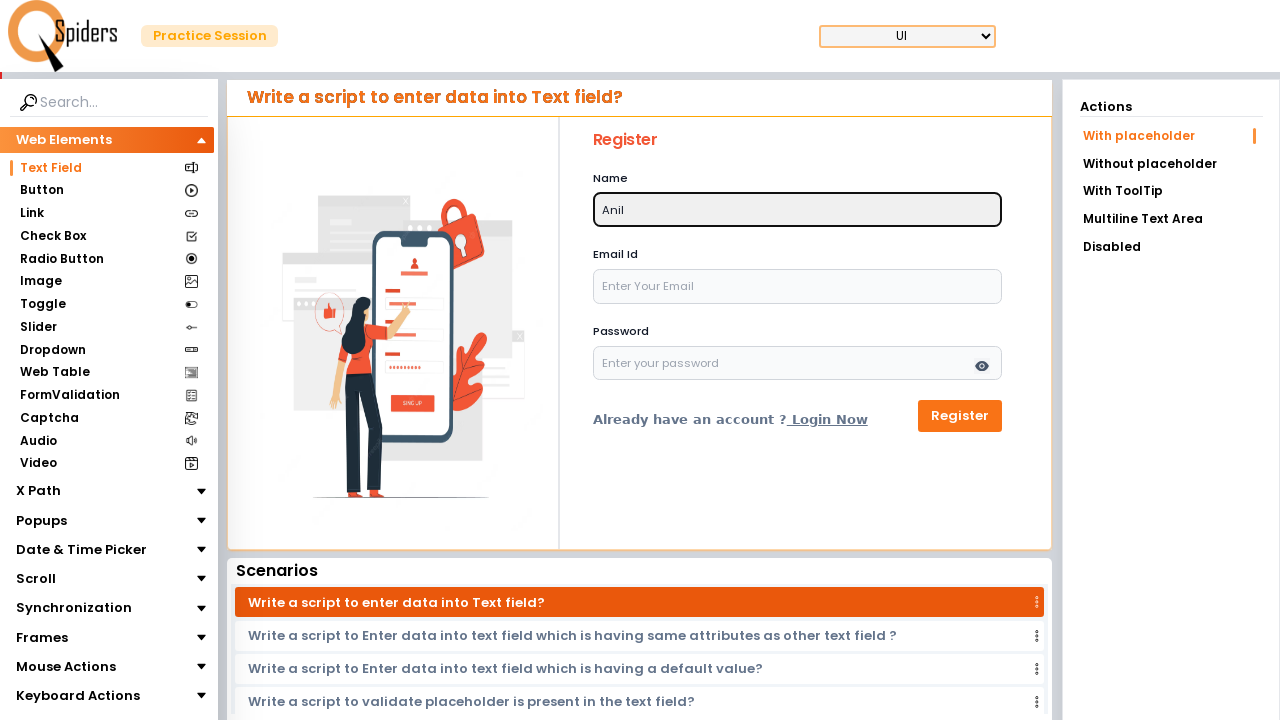

Filled email field with 'sindhuanil@gmail.com' on input#email
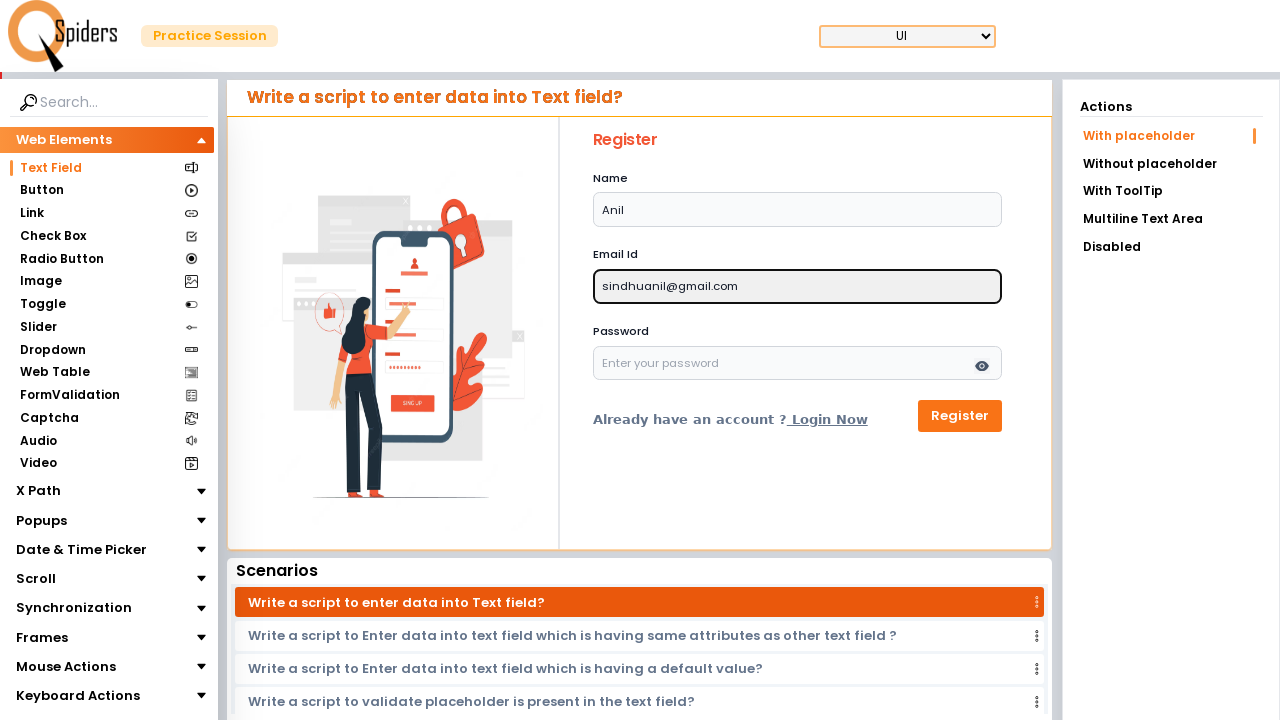

Filled password field with 'sindhuandanil' on input[type='password']
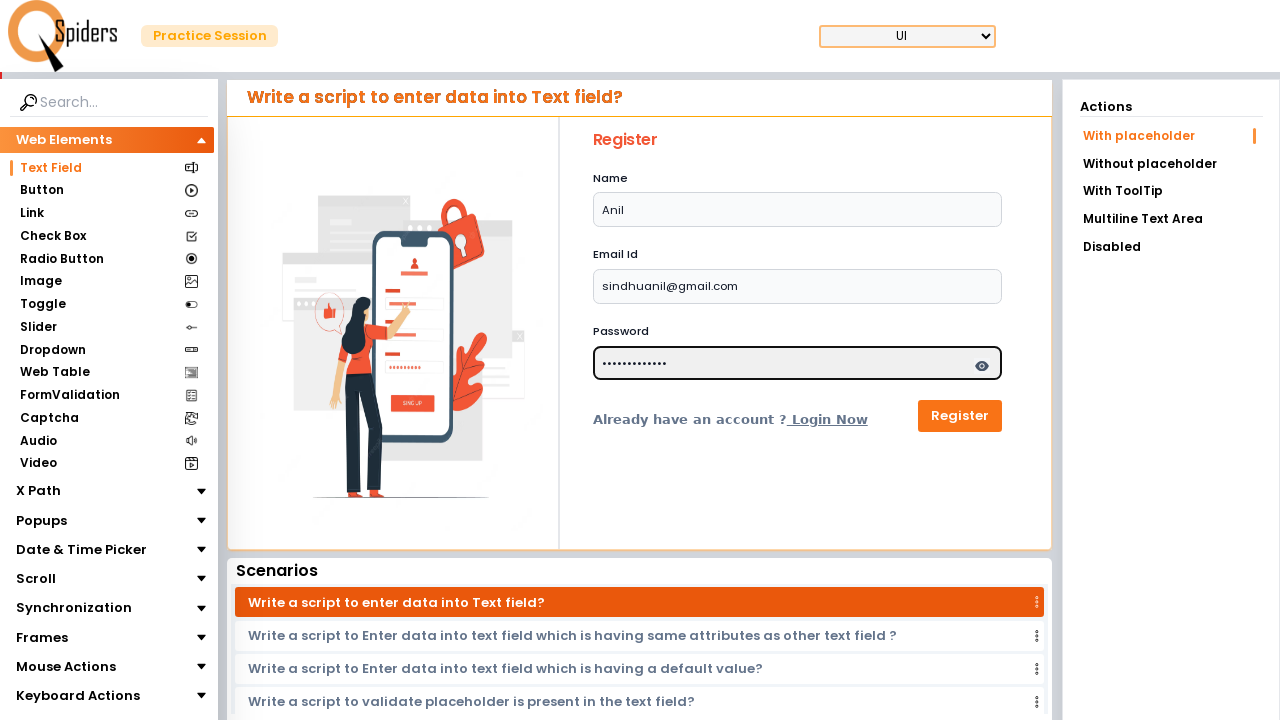

Submitted form by pressing Enter on password field on input[type='password']
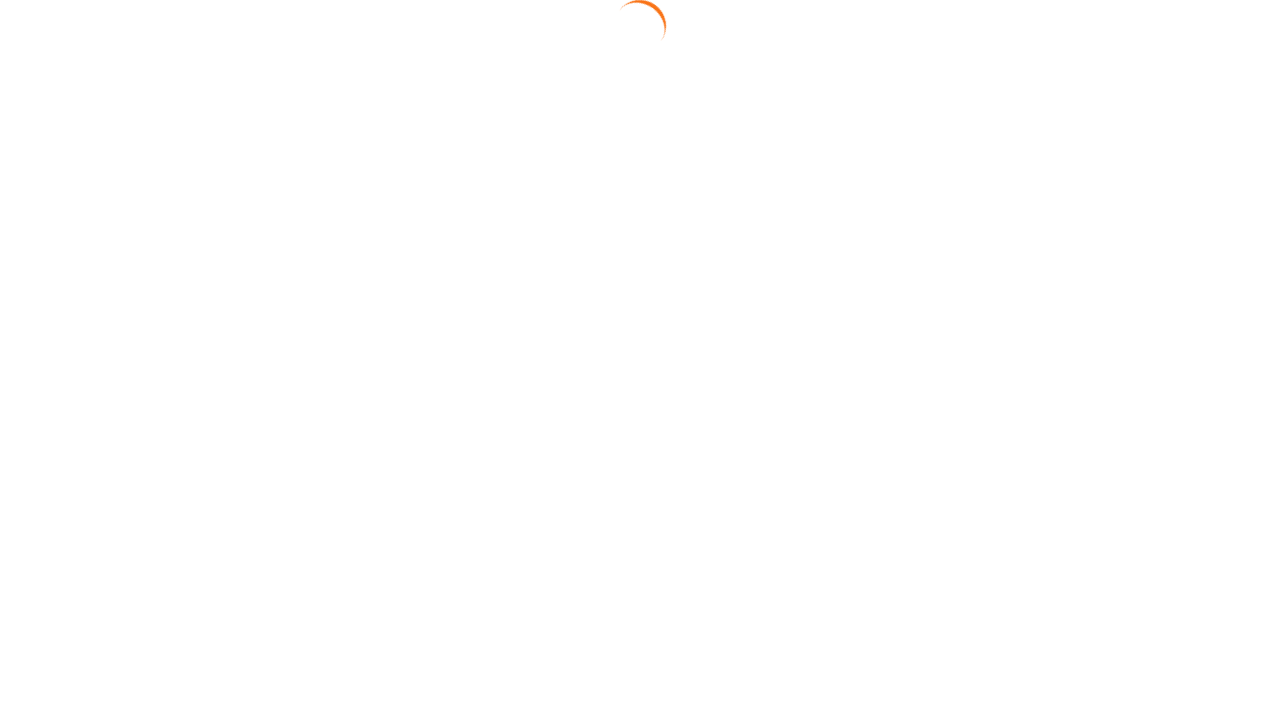

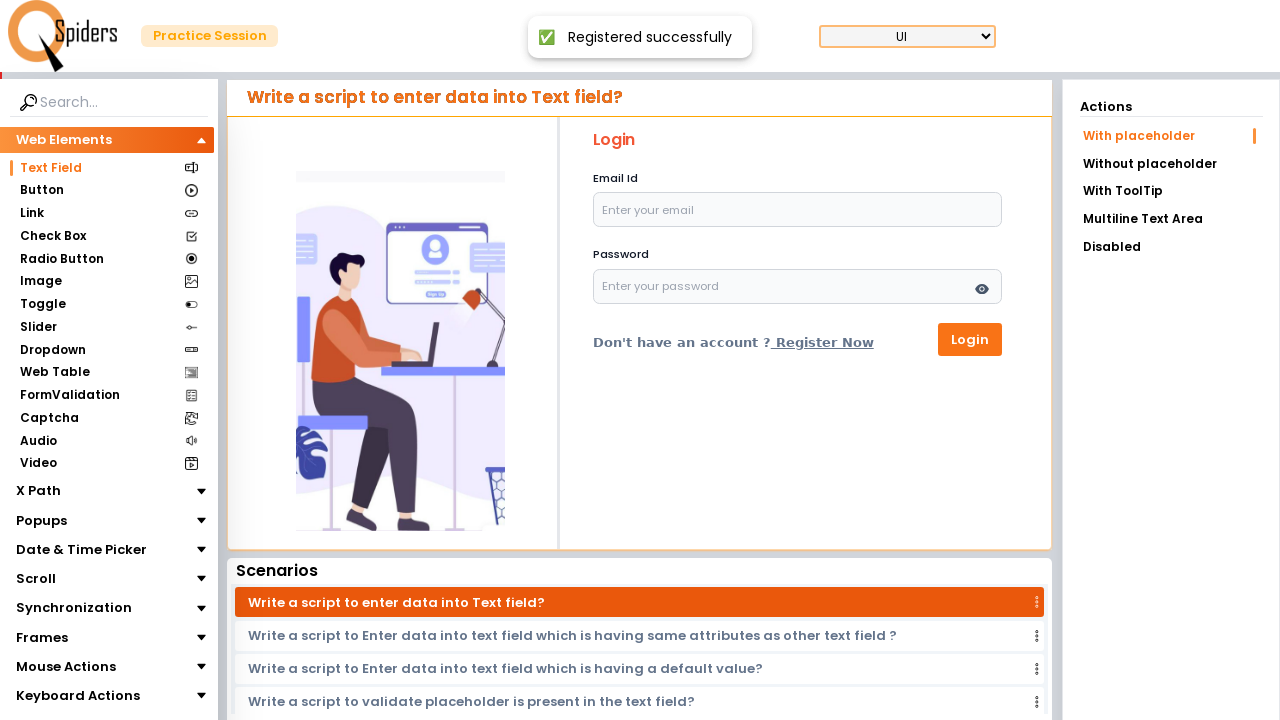